Tests that other controls are hidden when editing a todo item

Starting URL: https://demo.playwright.dev/todomvc

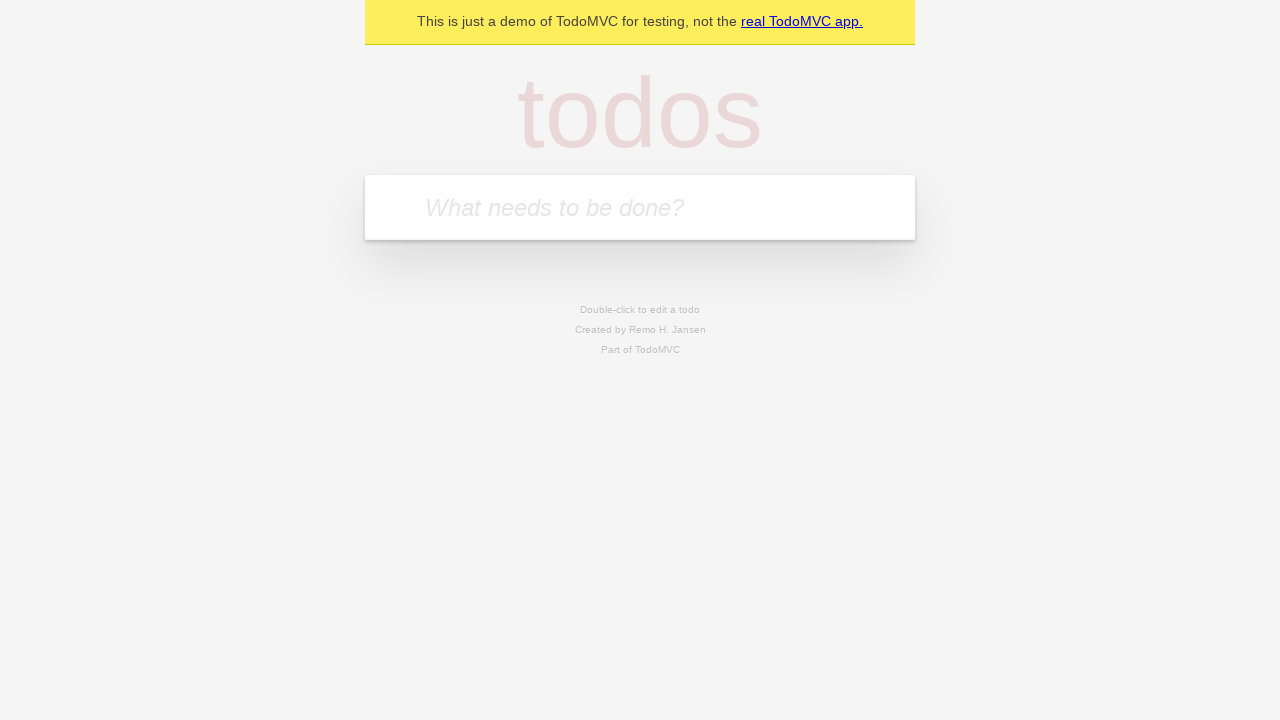

Filled todo input with 'buy some cheese' on internal:attr=[placeholder="What needs to be done?"i]
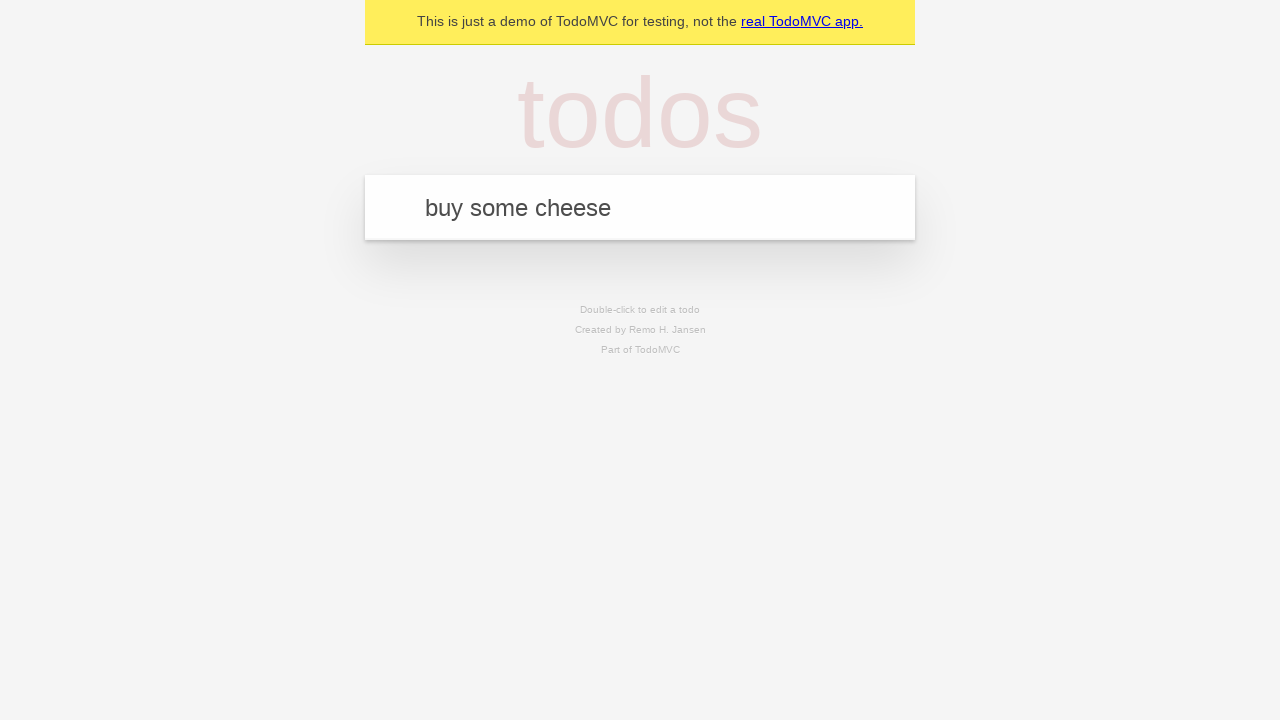

Pressed Enter to add first todo on internal:attr=[placeholder="What needs to be done?"i]
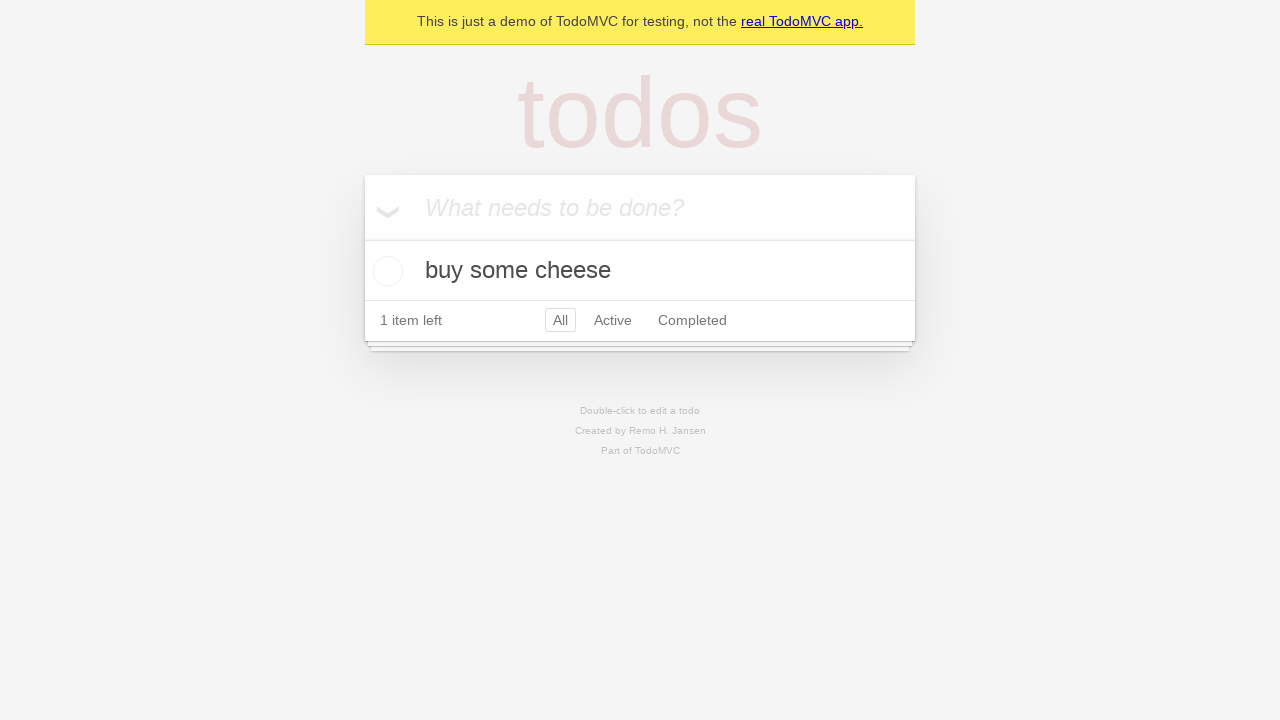

Filled todo input with 'feed the cat' on internal:attr=[placeholder="What needs to be done?"i]
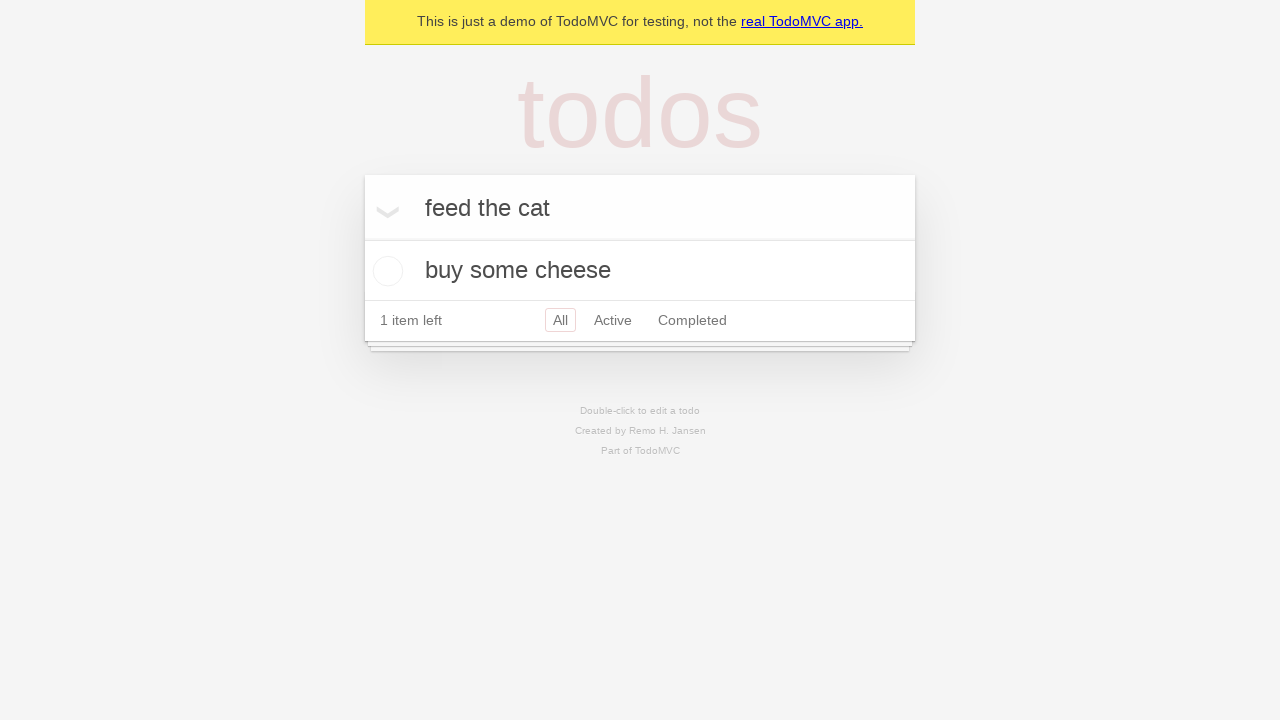

Pressed Enter to add second todo on internal:attr=[placeholder="What needs to be done?"i]
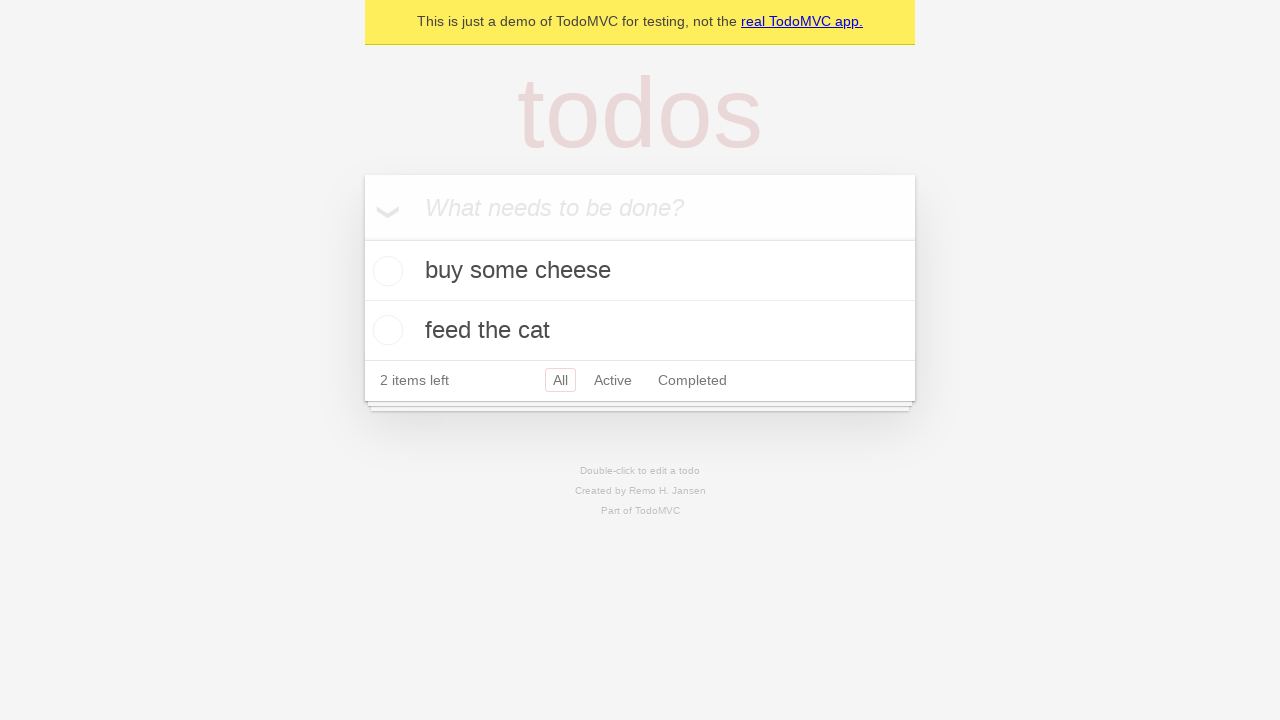

Filled todo input with 'book a doctors appointment' on internal:attr=[placeholder="What needs to be done?"i]
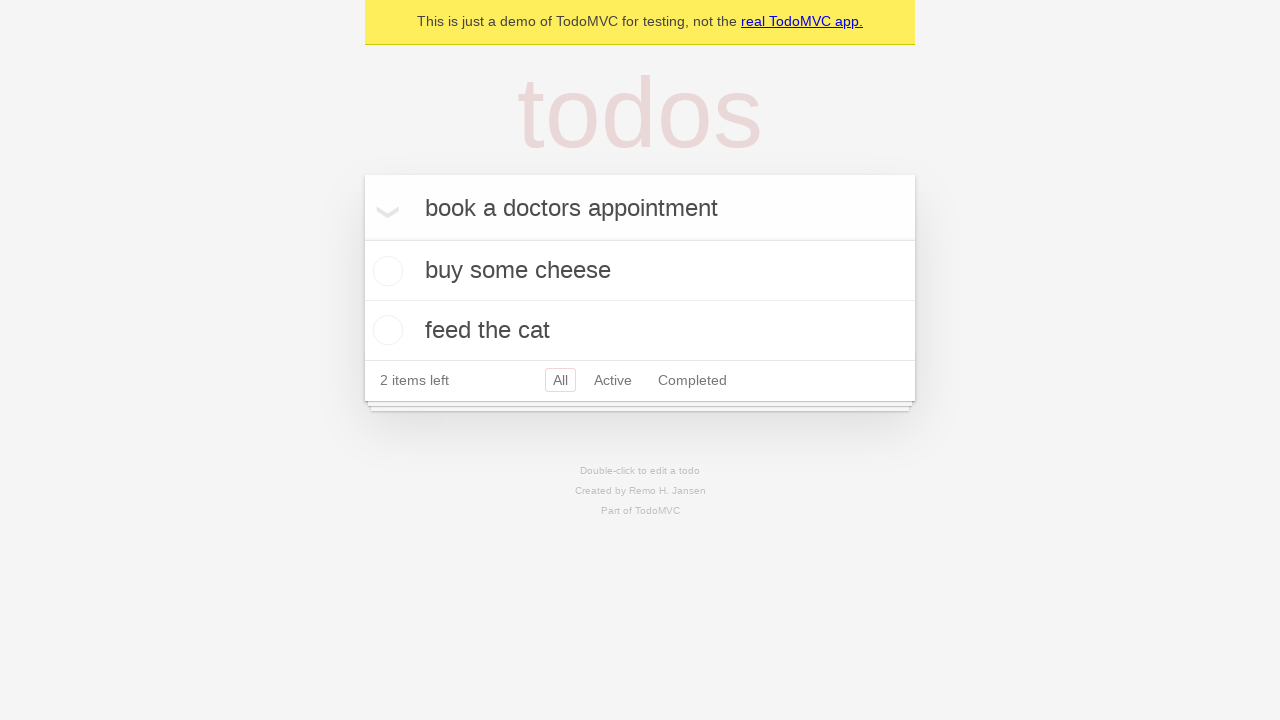

Pressed Enter to add third todo on internal:attr=[placeholder="What needs to be done?"i]
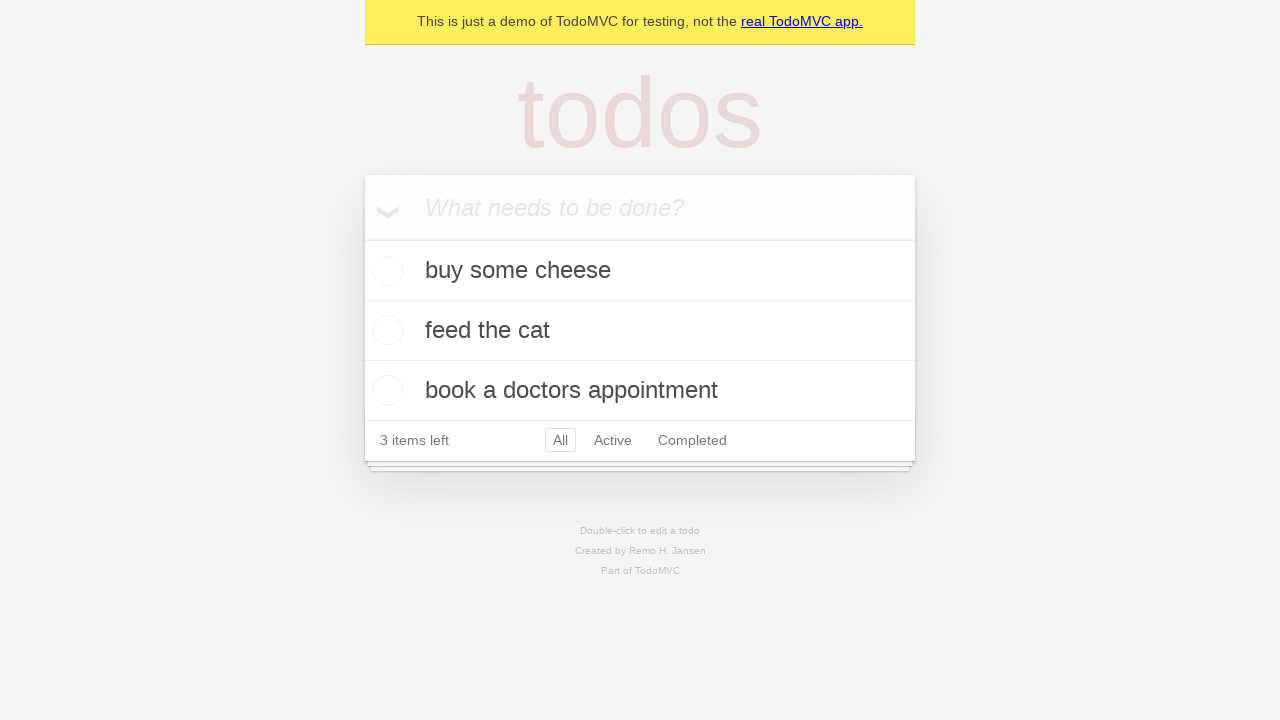

Waited for all three todos to be saved in localStorage
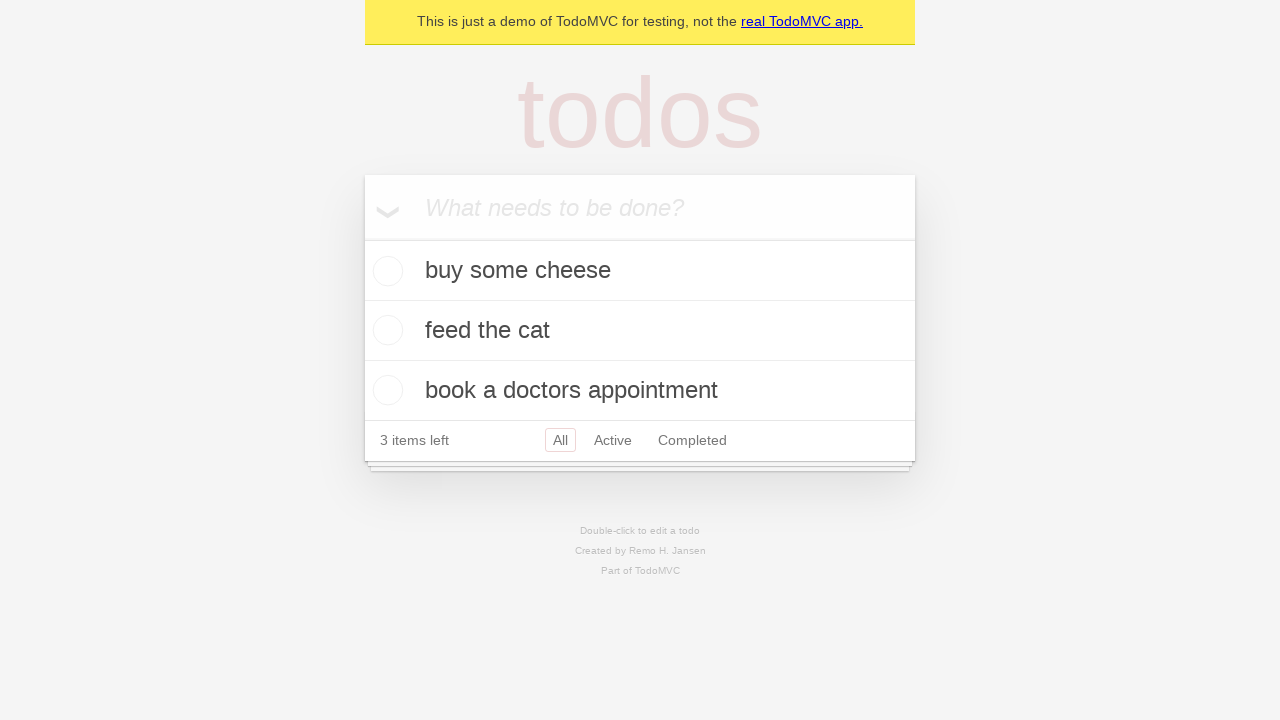

Double-clicked second todo item to enter edit mode at (640, 331) on internal:testid=[data-testid="todo-item"s] >> nth=1
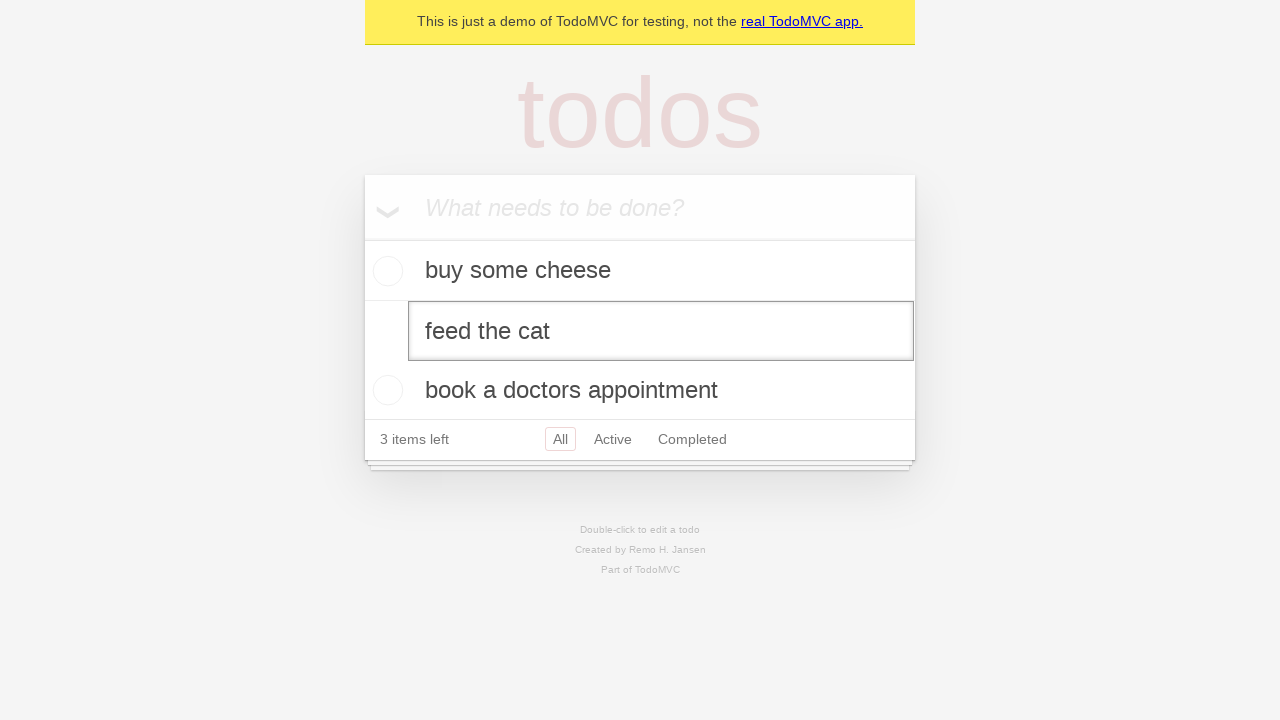

Edit textbox became visible - other controls should be hidden
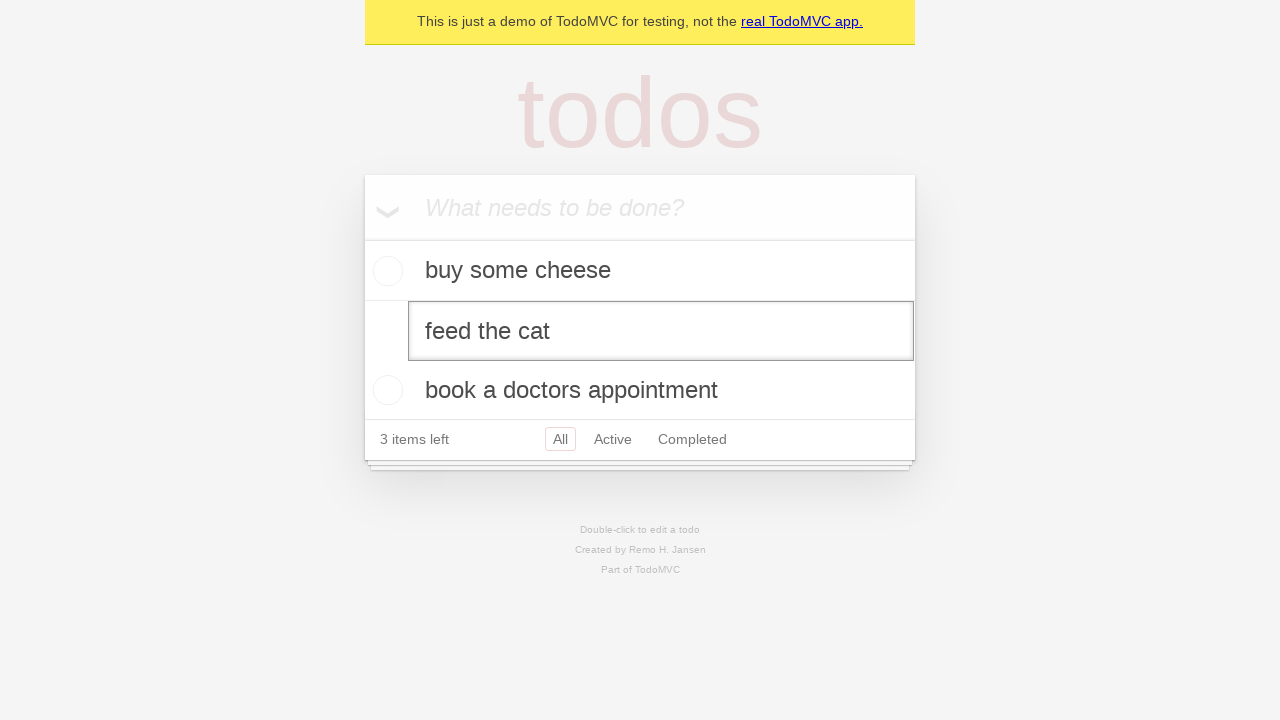

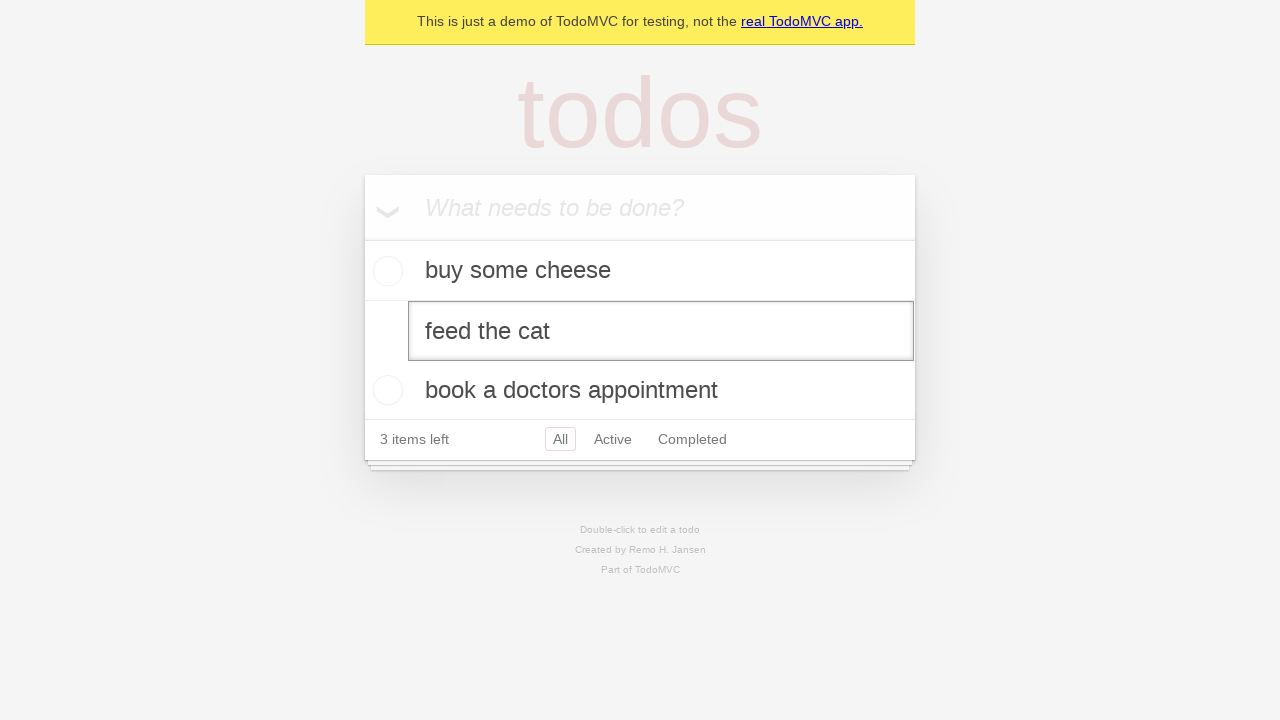